Tests presence of contact information (phone and email) in the header

Starting URL: http://intershop5.skillbox.ru/

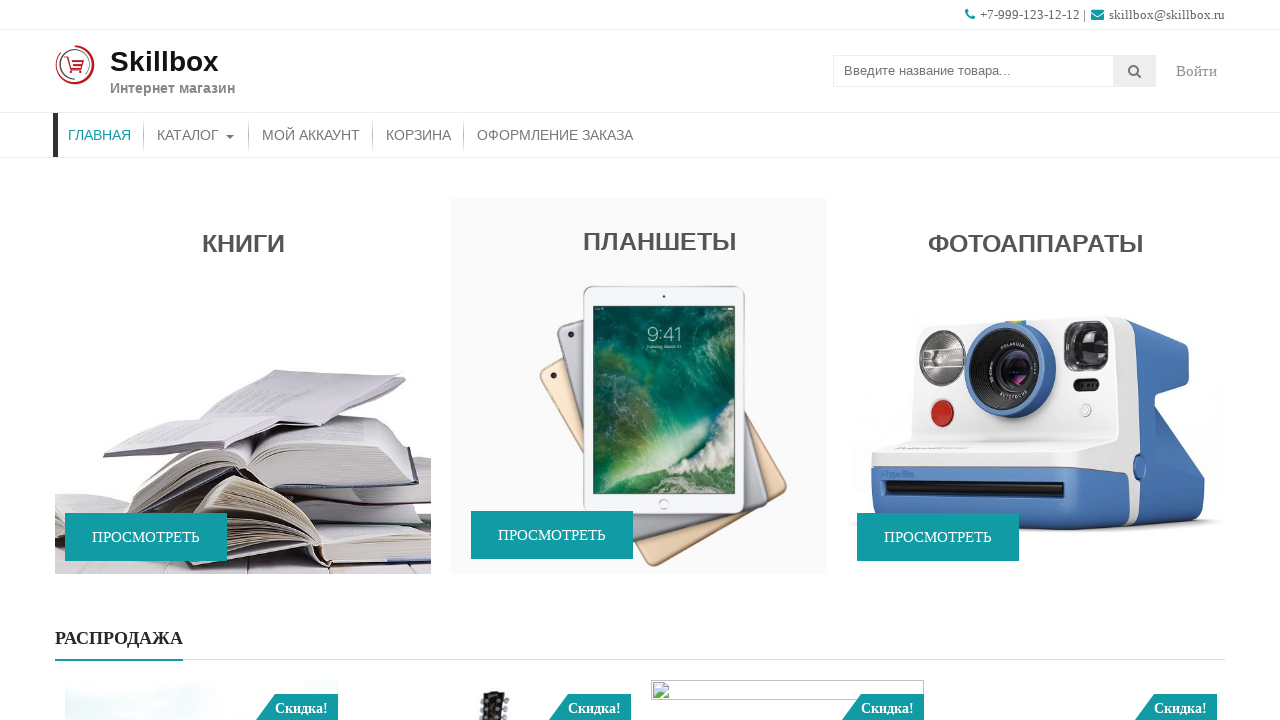

Waited for first contact element (phone) to be present in header
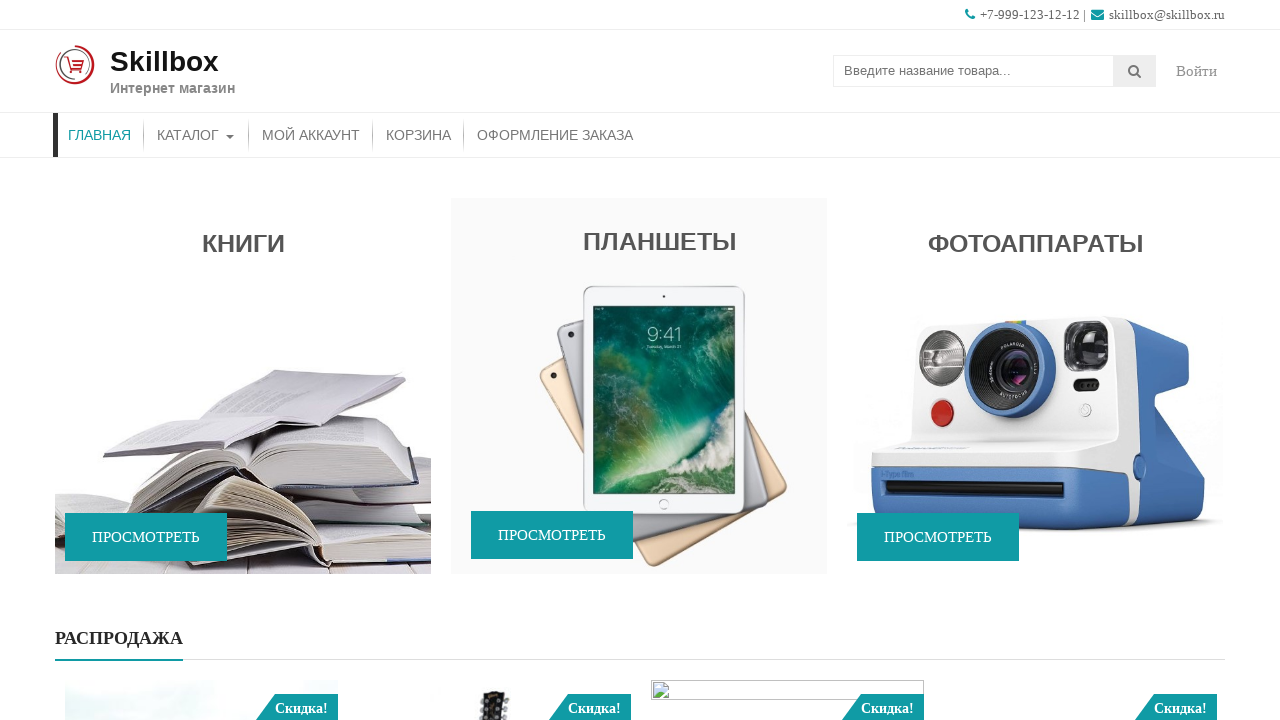

Waited for second contact element (email) to be present in header
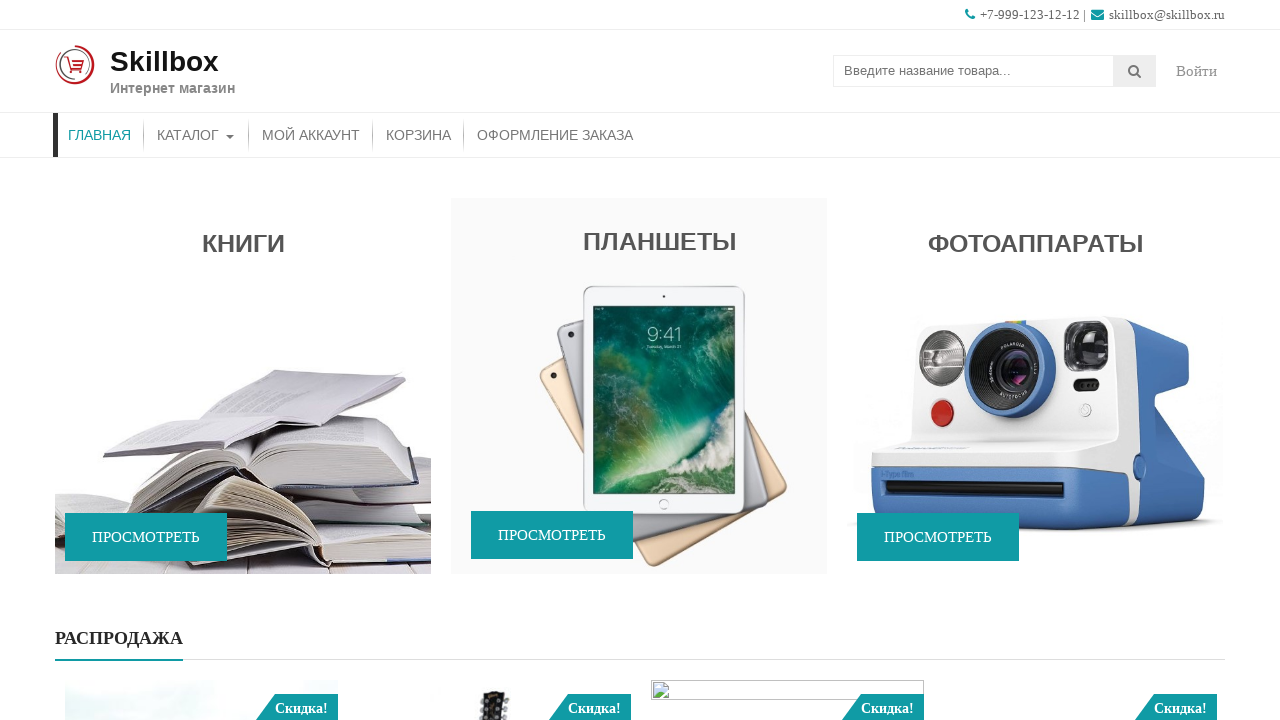

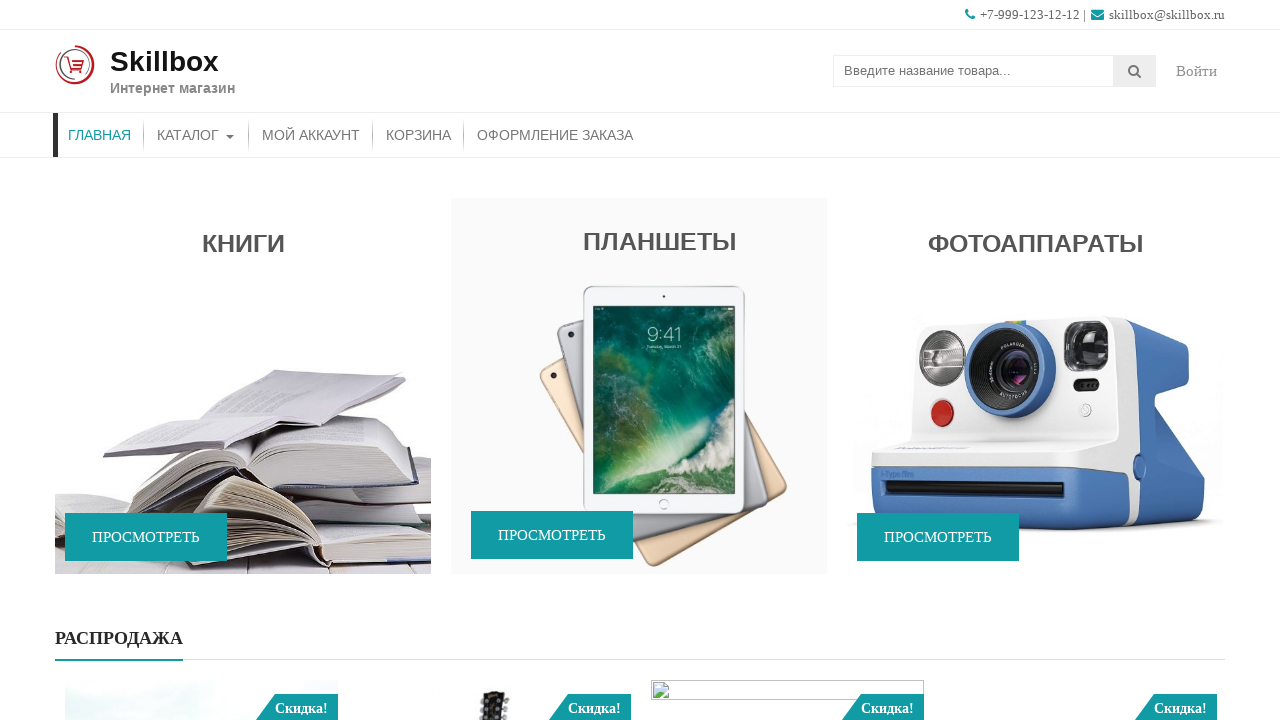